Navigates to Медиатека page and verifies that the "Аудио Библия" folder has a download icon

Starting URL: https://propovednik.com/

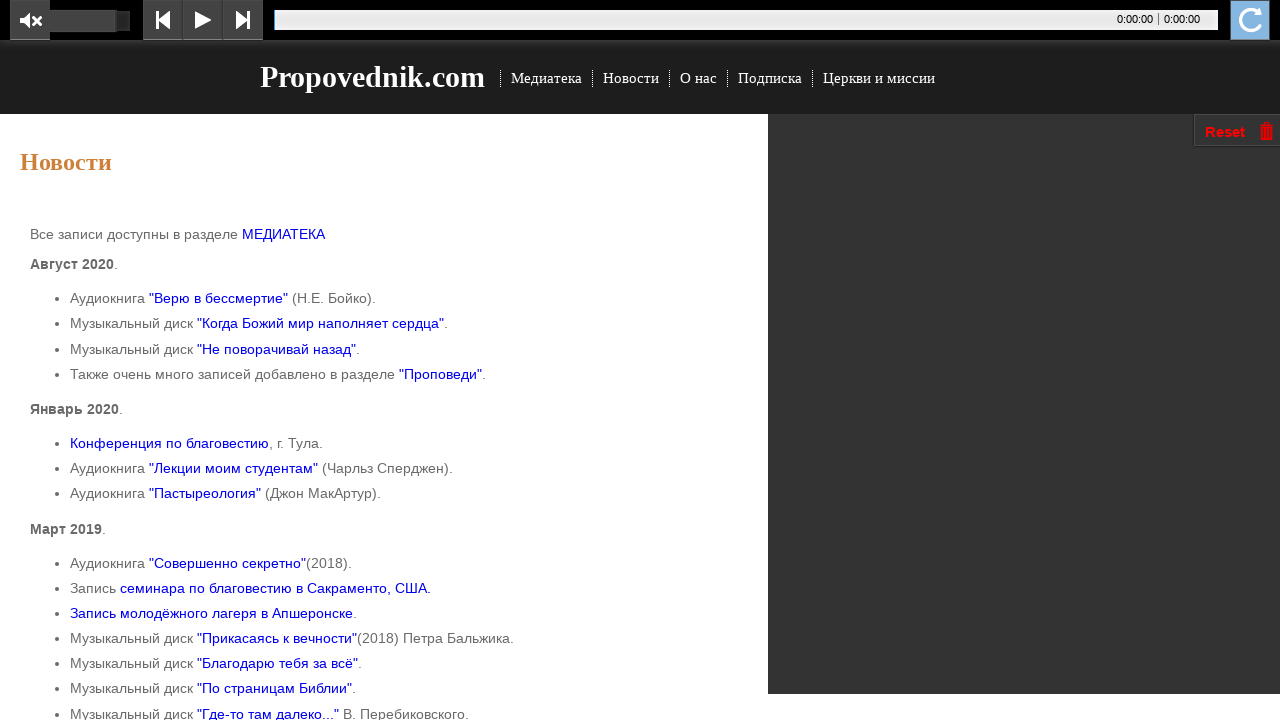

Clicked on Медиатека menu item at (546, 78) on text=Медиатека
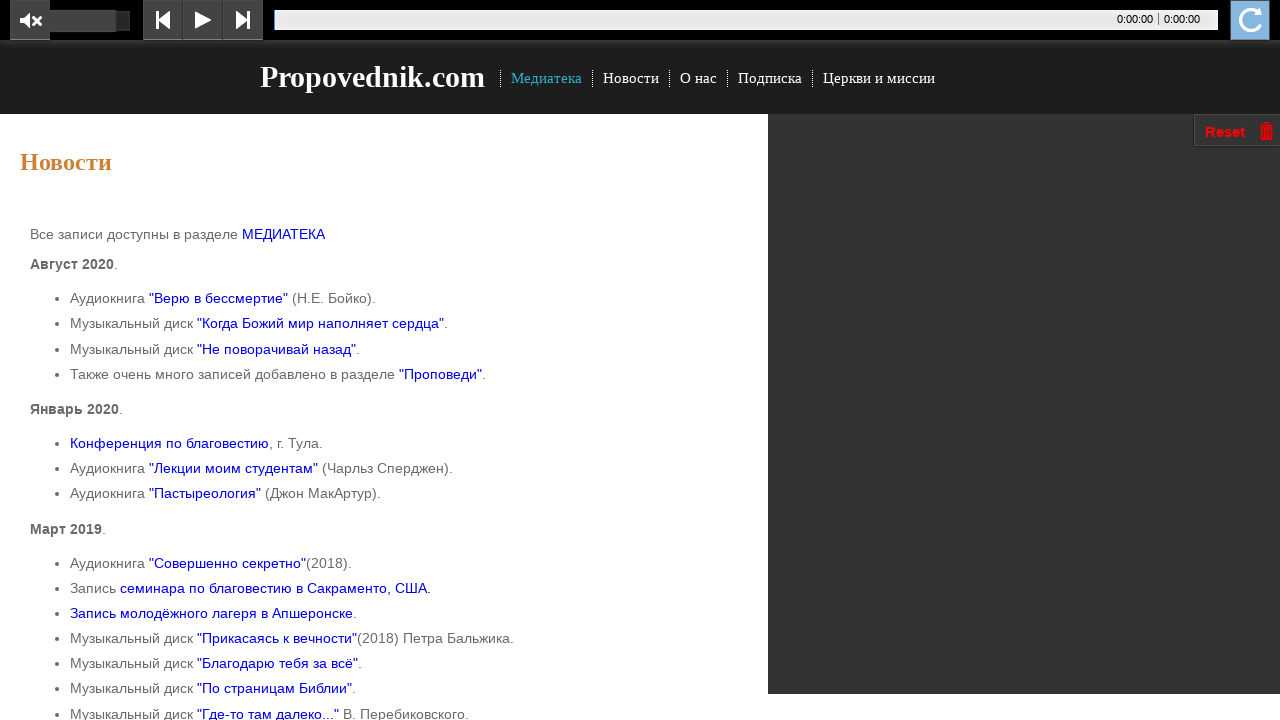

Waited for Аудио Библия folder to load
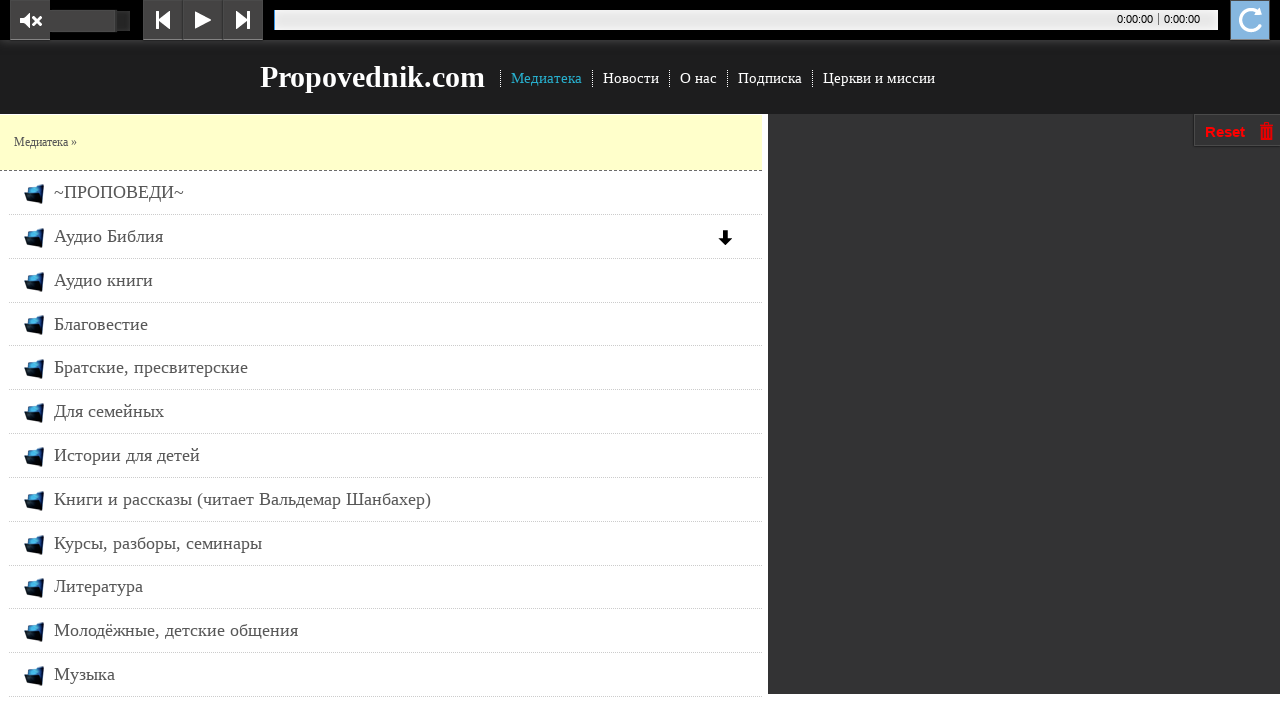

Located parent element of Аудио Библия folder
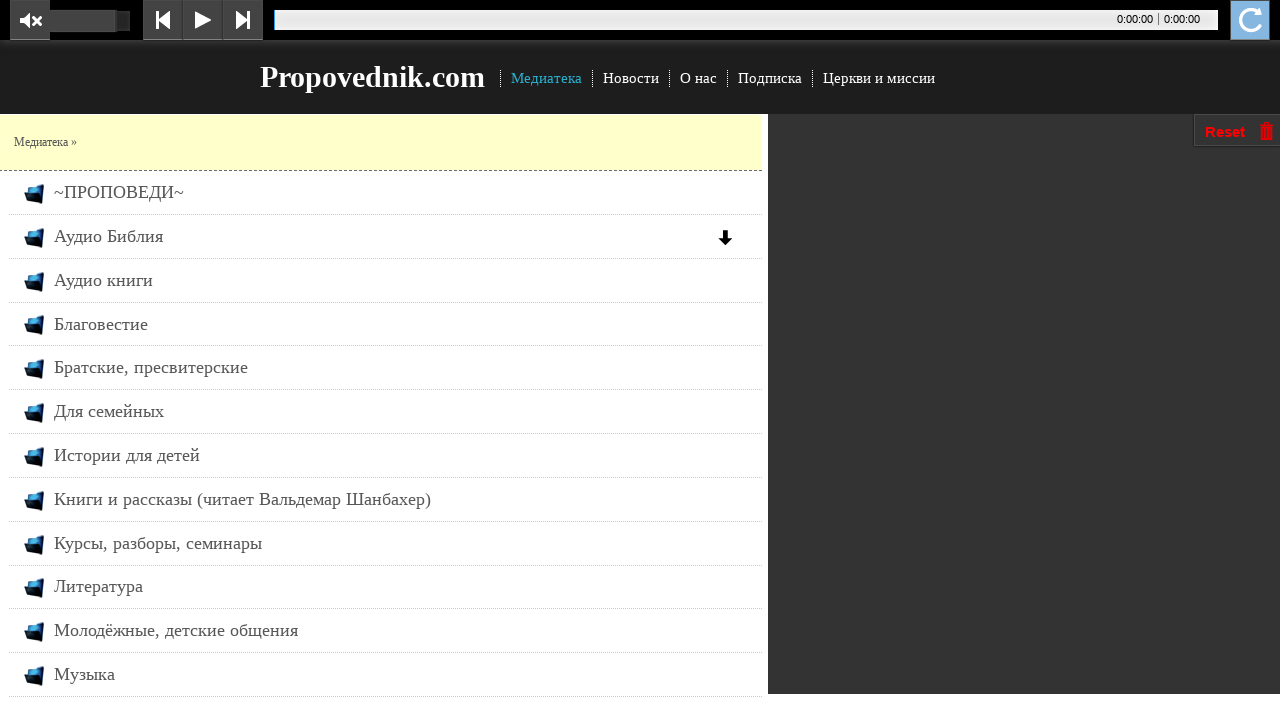

Located download icon within Аудио Библия folder
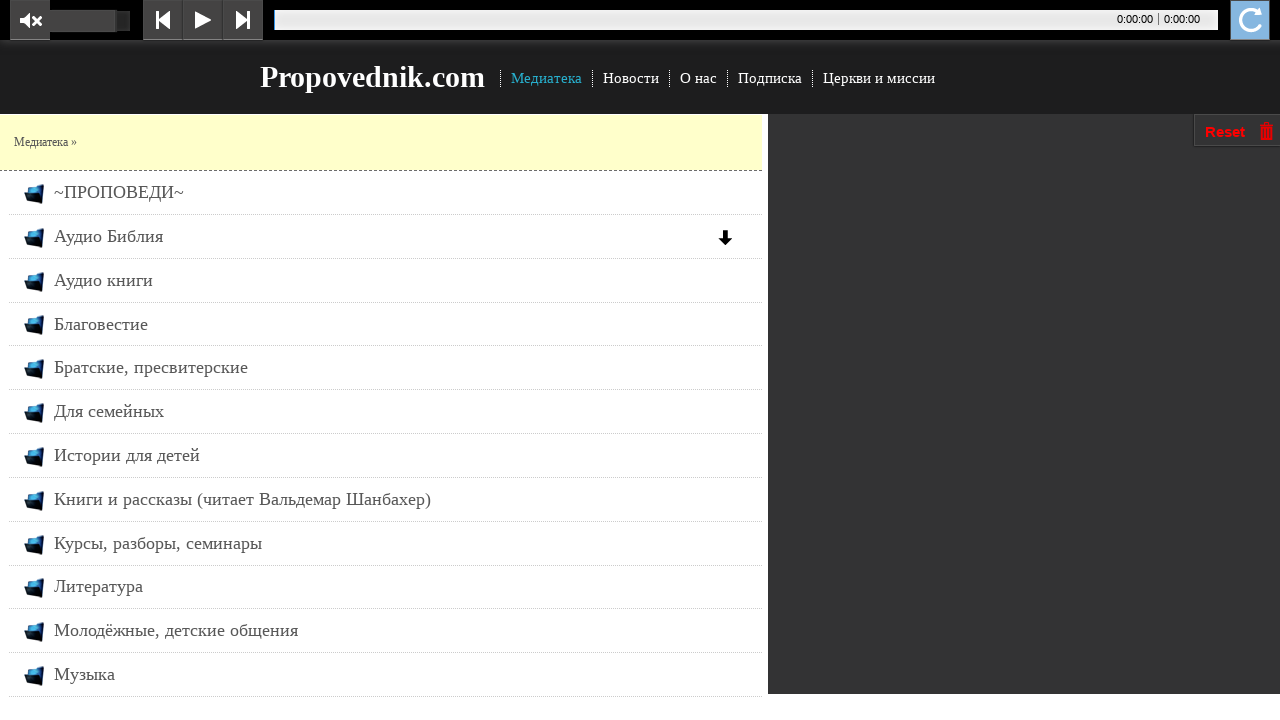

Verified that download icon exists for Аудио Библия folder
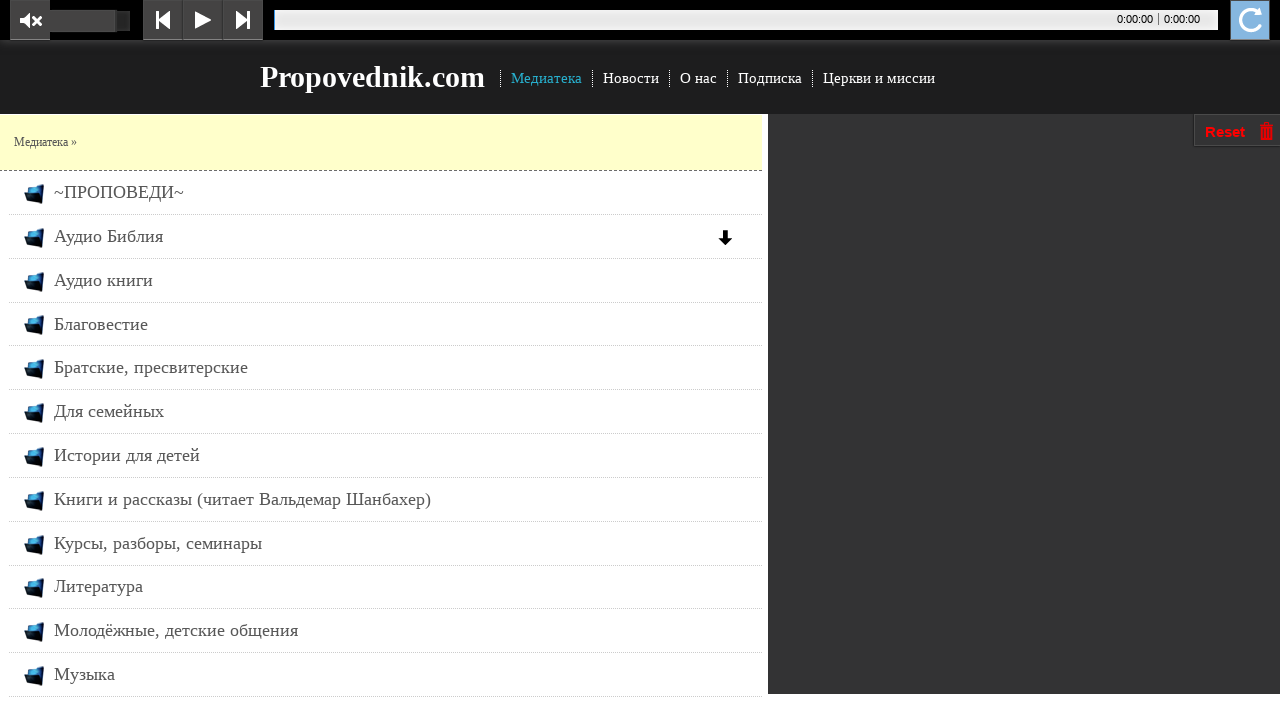

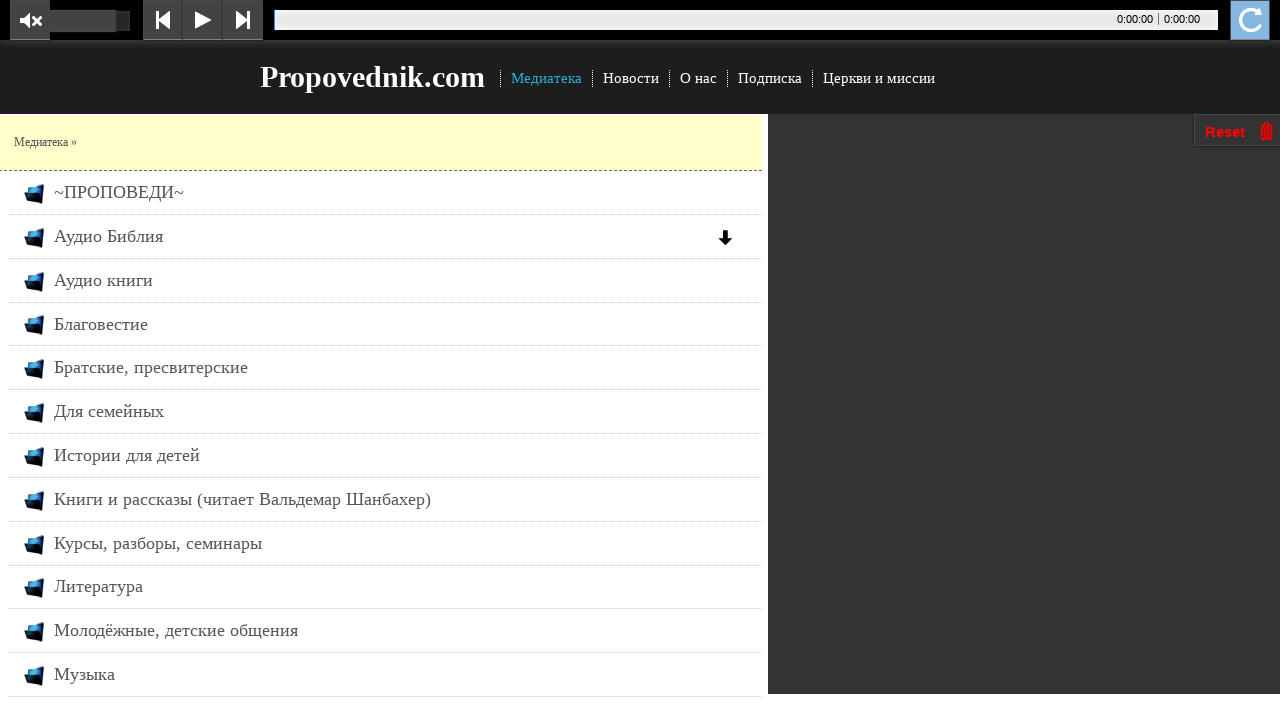